Tests a registration form functionality by clicking start button, filling login and password fields, checking agree checkbox, and submitting the form to verify successful registration message

Starting URL: https://victoretc.github.io/selenium_waits/

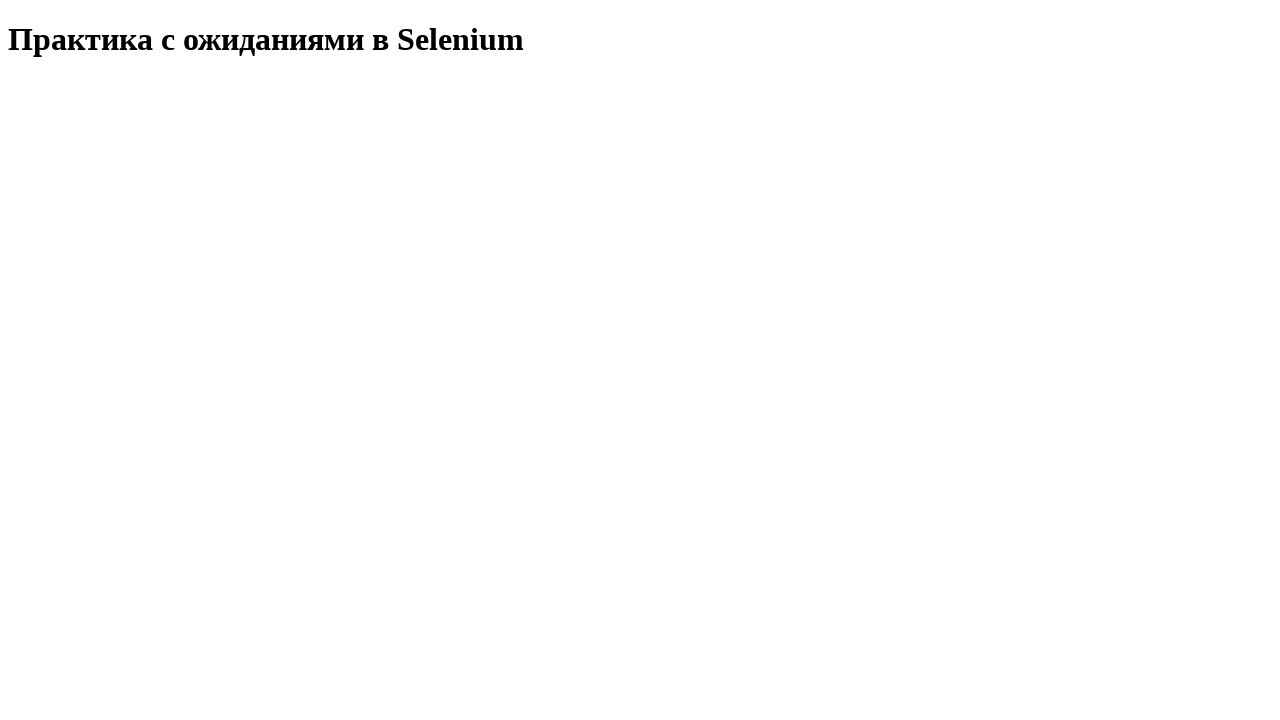

Waited for h1 element to be present on page
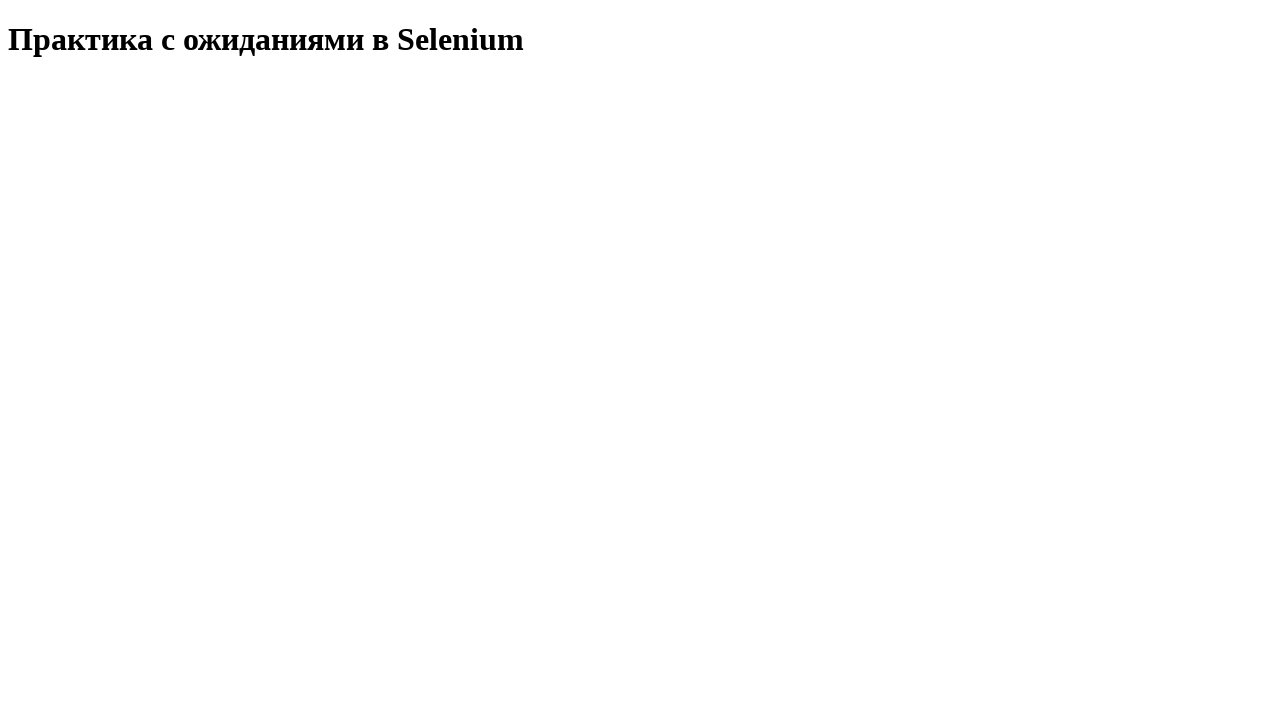

Clicked start testing button at (80, 90) on xpath=//button[@id='startTest']
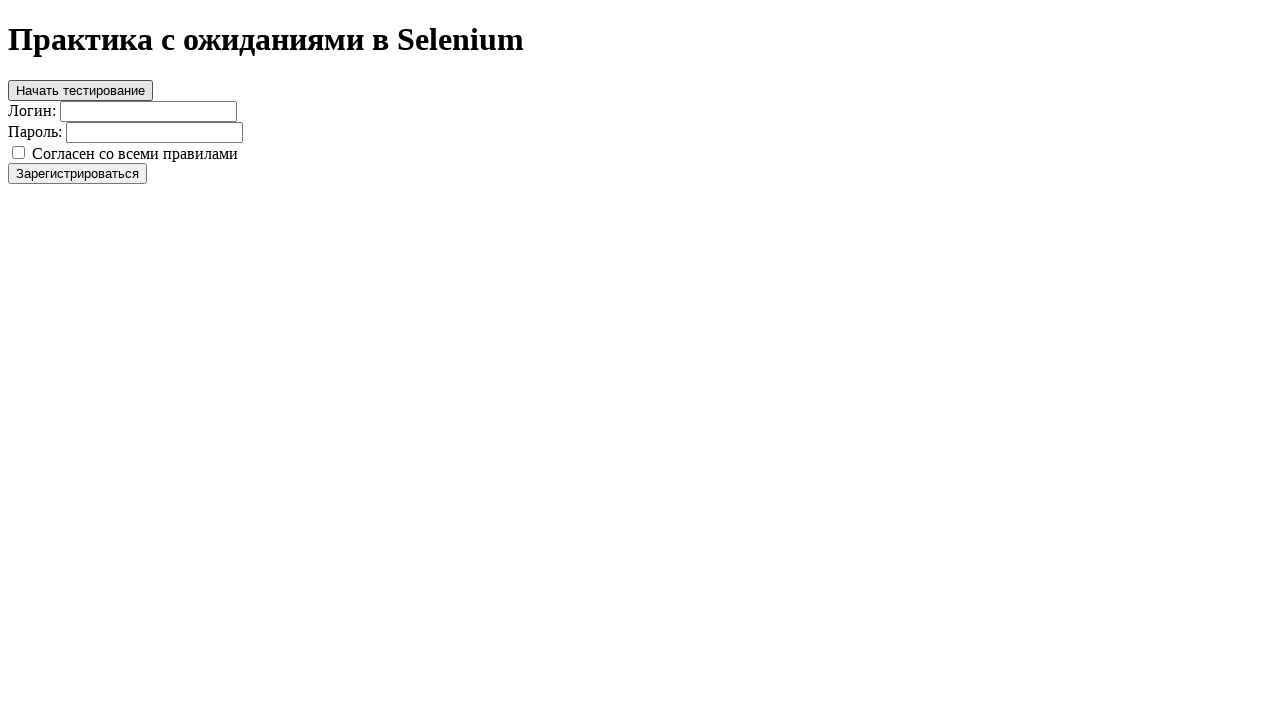

Filled login field with 'testuser2024' on //input[@id='login']
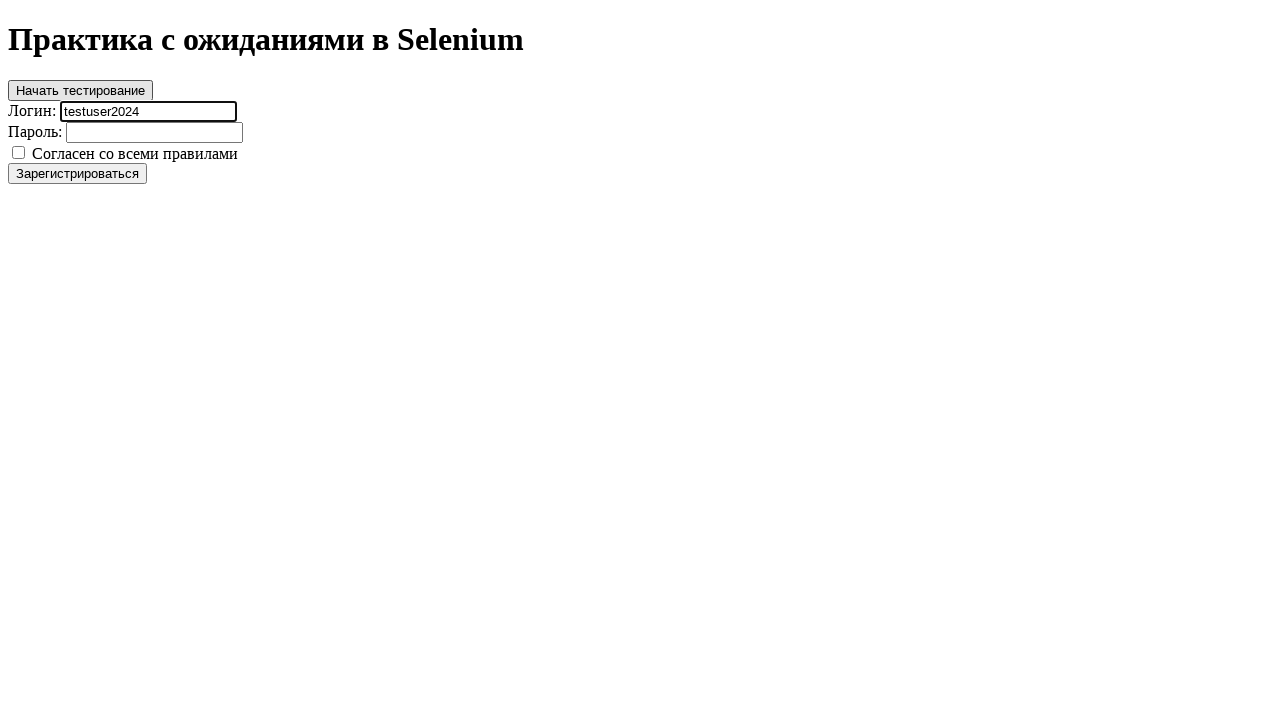

Filled password field with 'securePass789' on //input[@id='password']
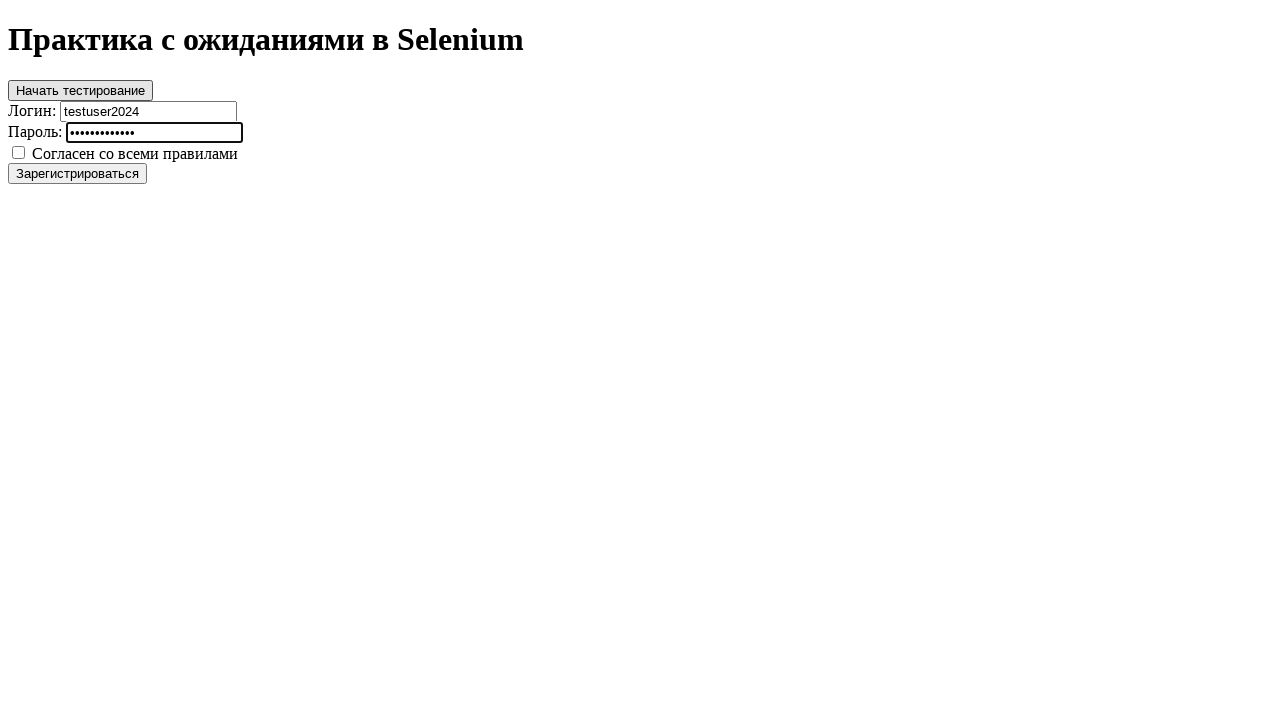

Clicked agree checkbox at (18, 152) on xpath=//input[@id='agree']
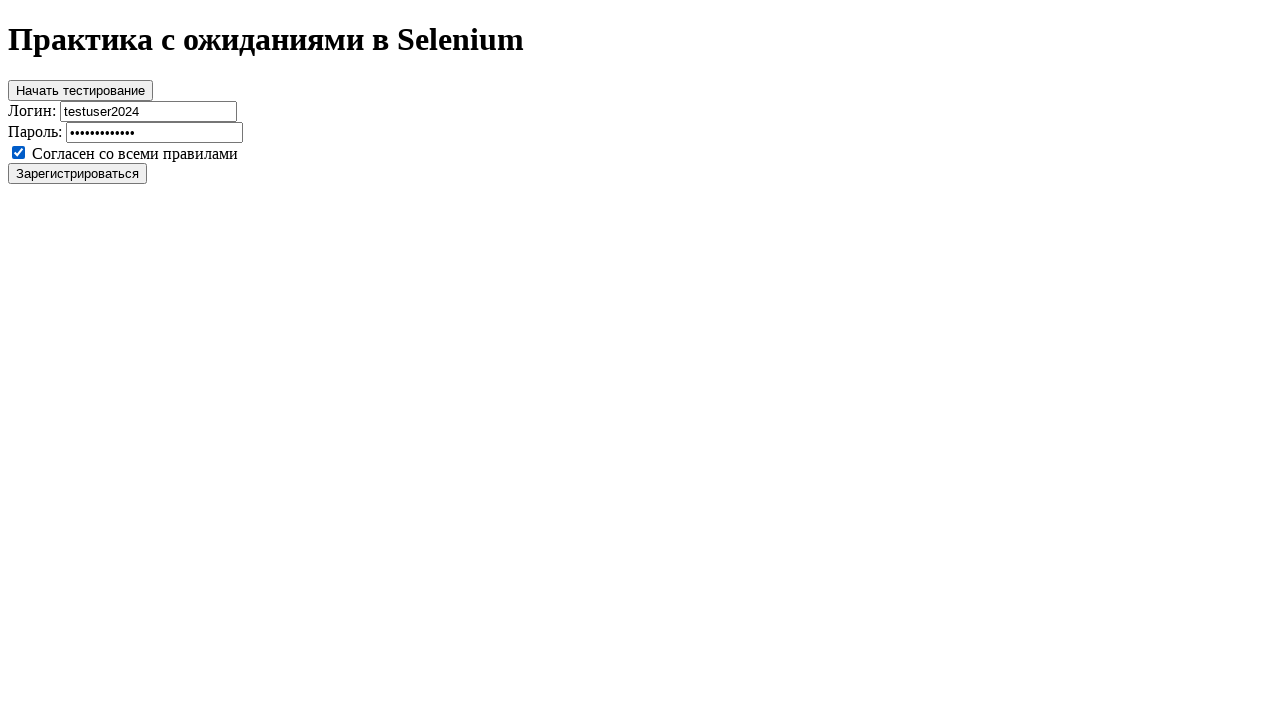

Clicked register button to submit form at (78, 173) on xpath=//button[@id='register']
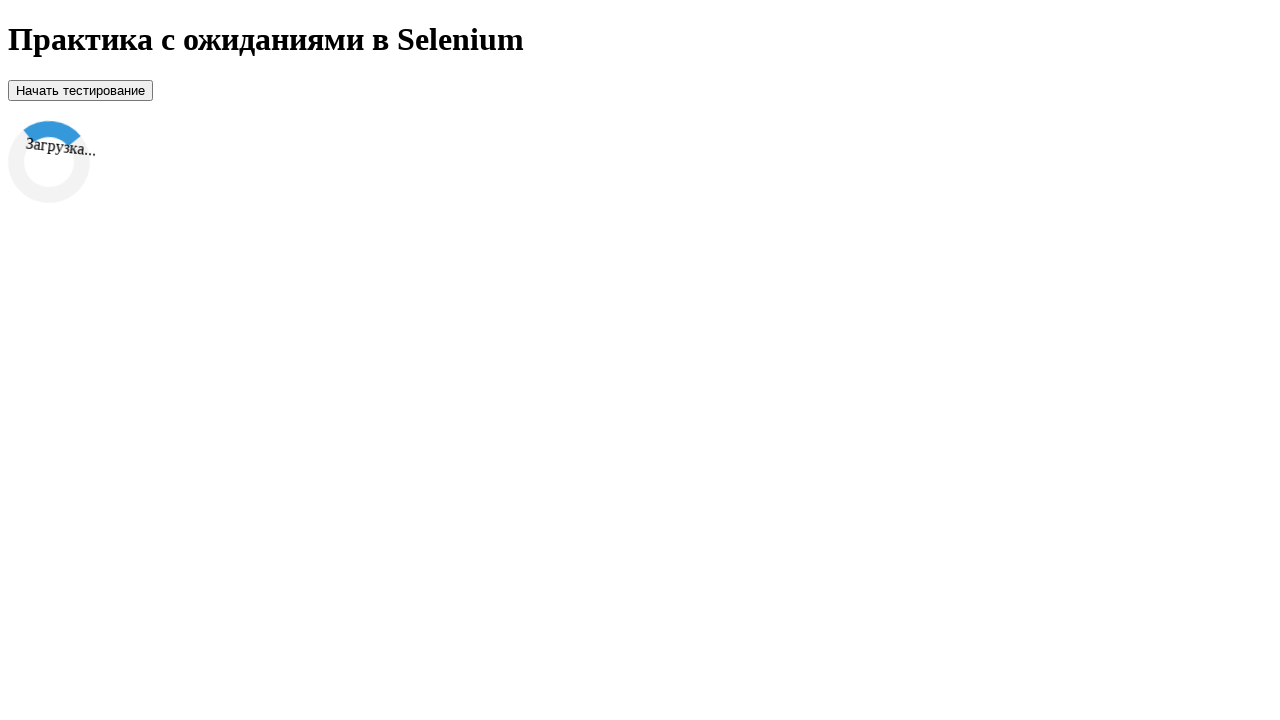

Loader spinner appeared after form submission
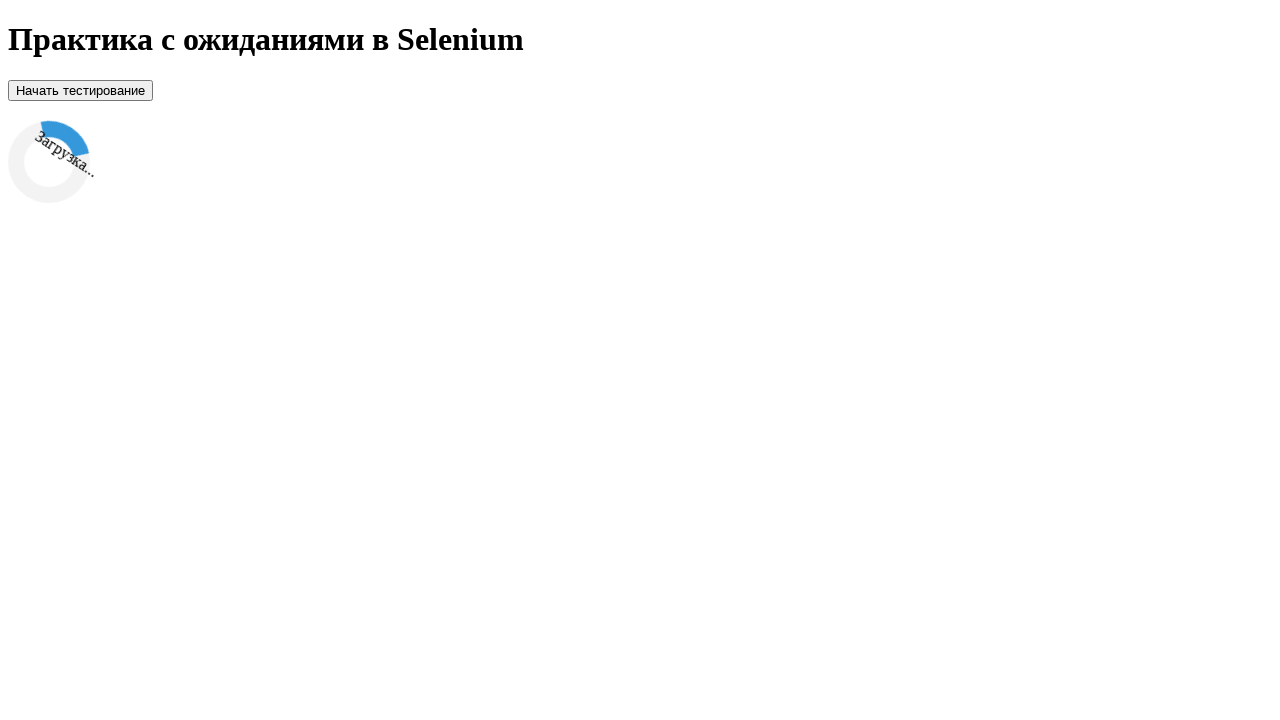

Success message displayed - registration completed successfully
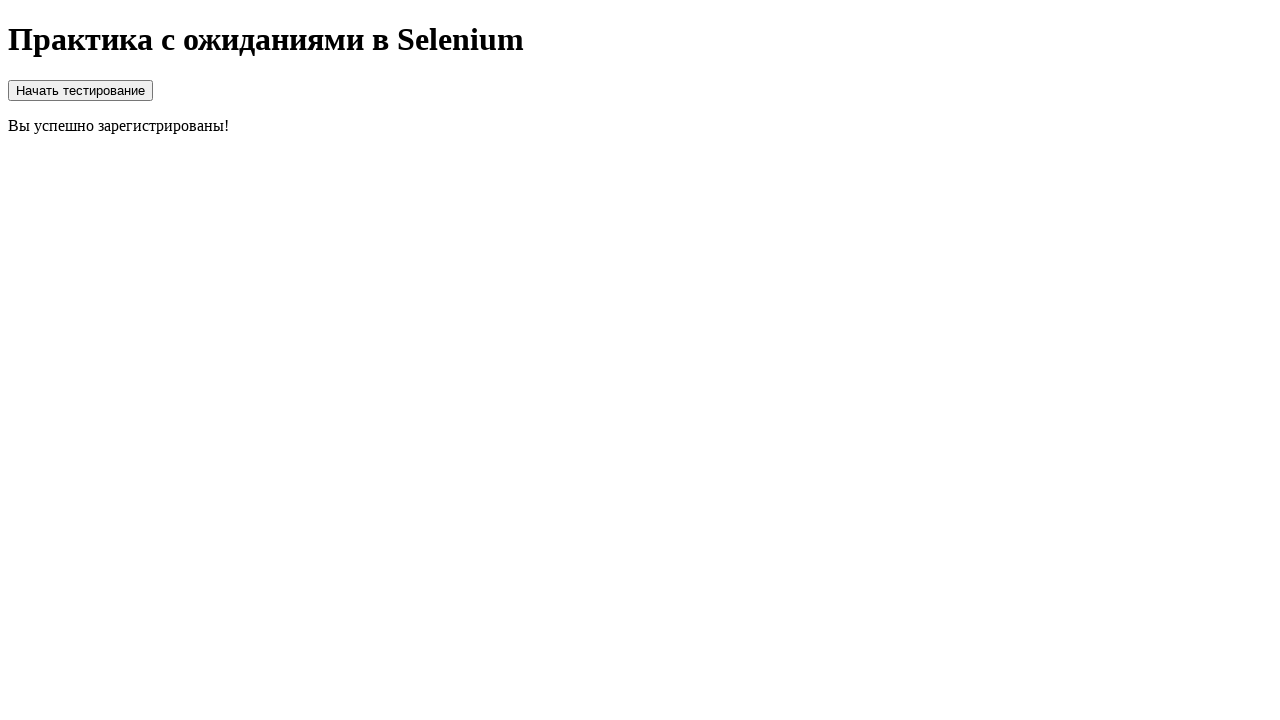

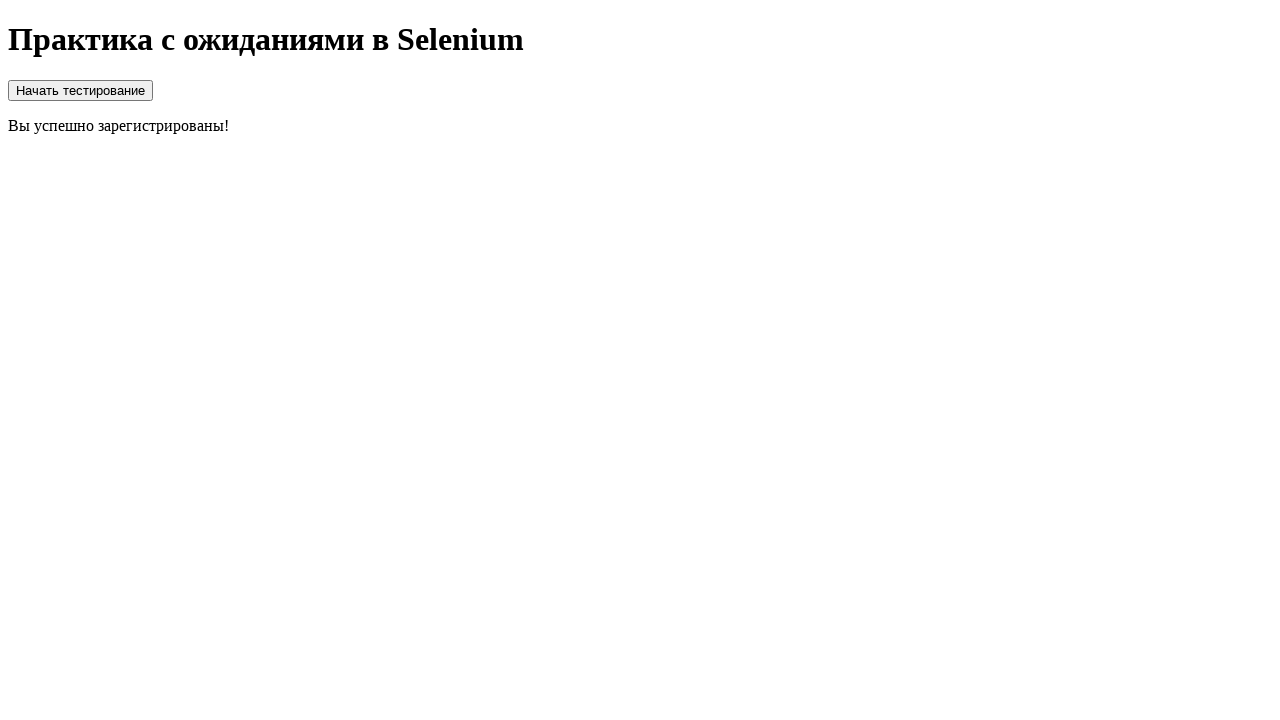